Tests DuckDuckGo search functionality by entering a search query for "LambdaTest", submitting the search, and verifying the URL contains the search term.

Starting URL: https://duckduckgo.com

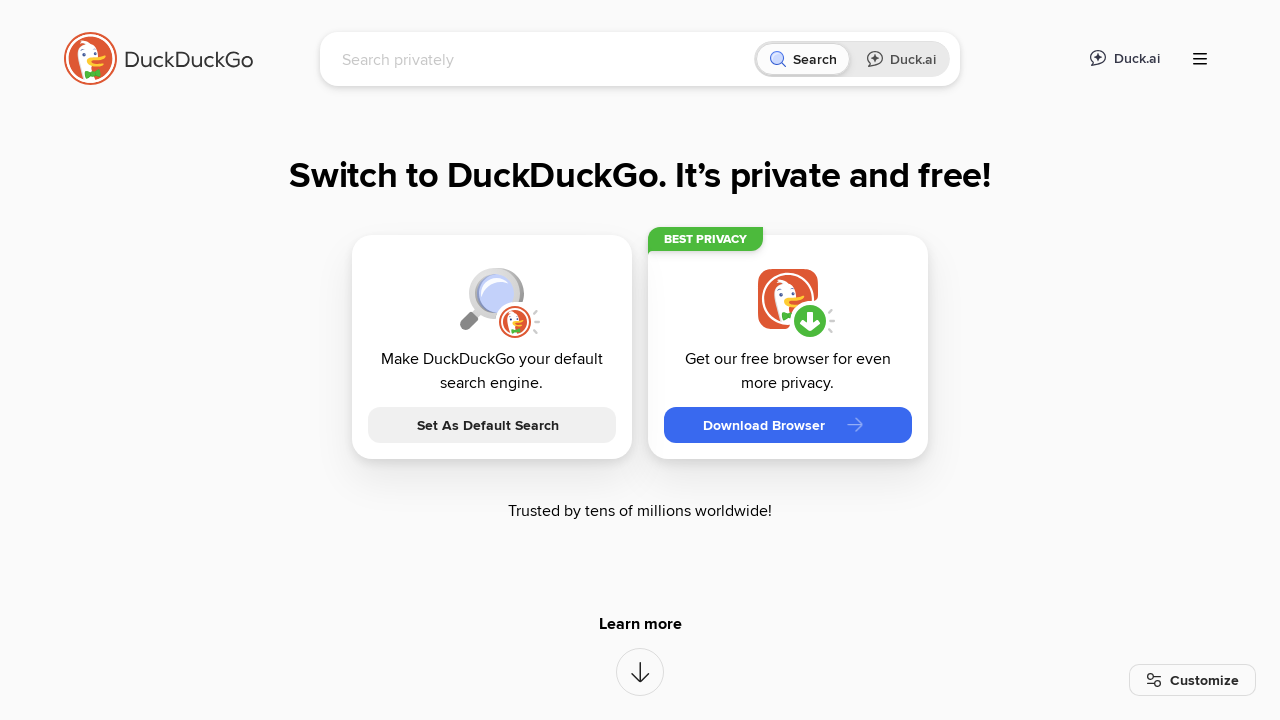

Search input field loaded on DuckDuckGo
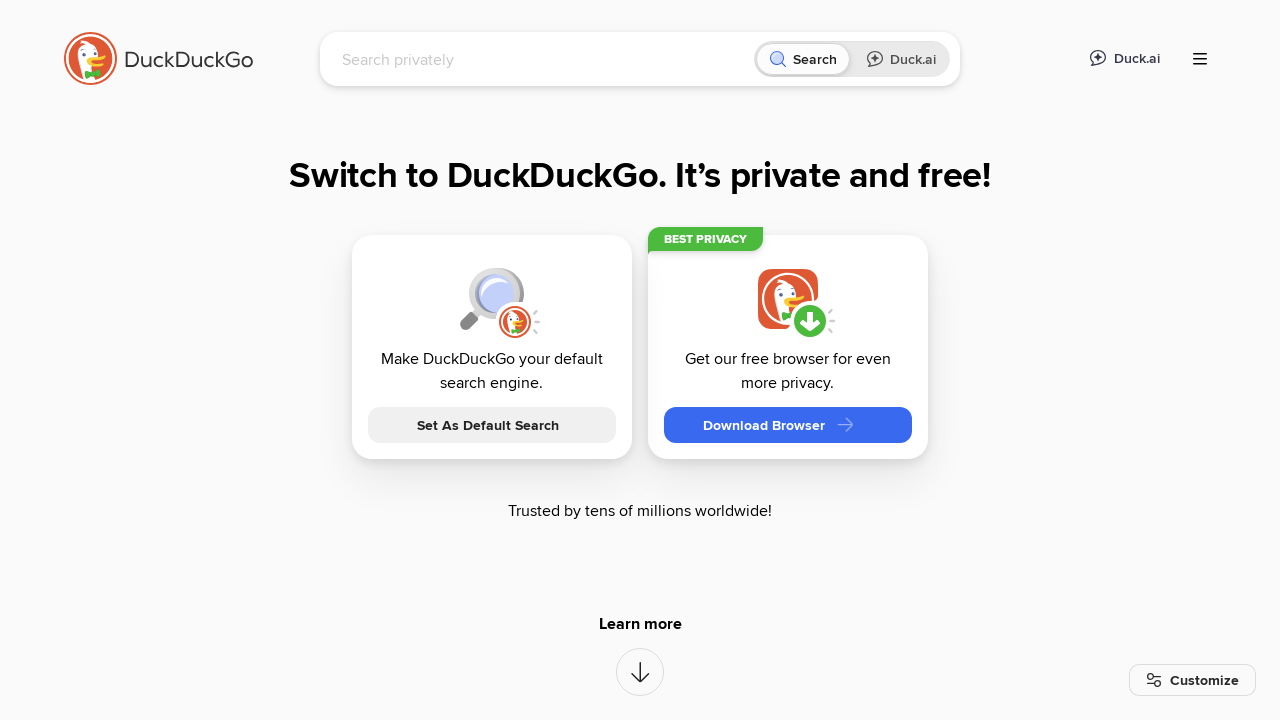

Clicked on the search input field at (544, 59) on [name='q']
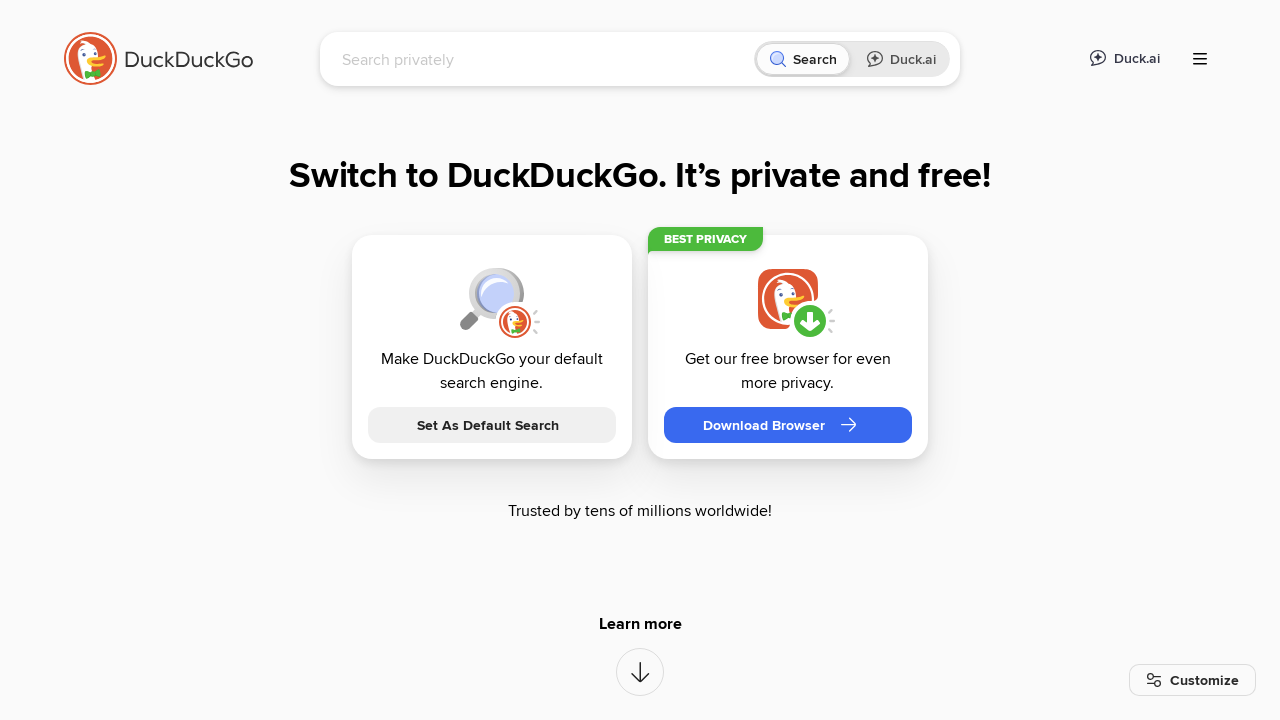

Entered search query 'LambdaTest' in search field on [name='q']
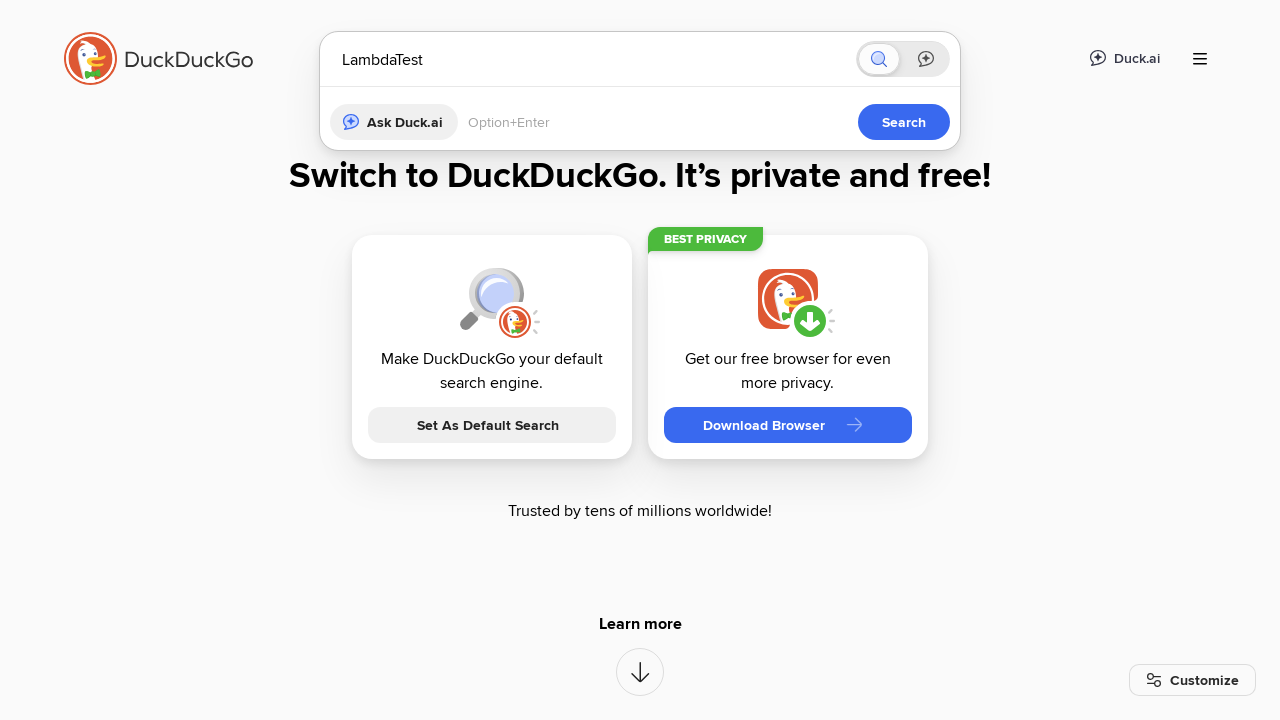

Pressed Enter to submit the search query
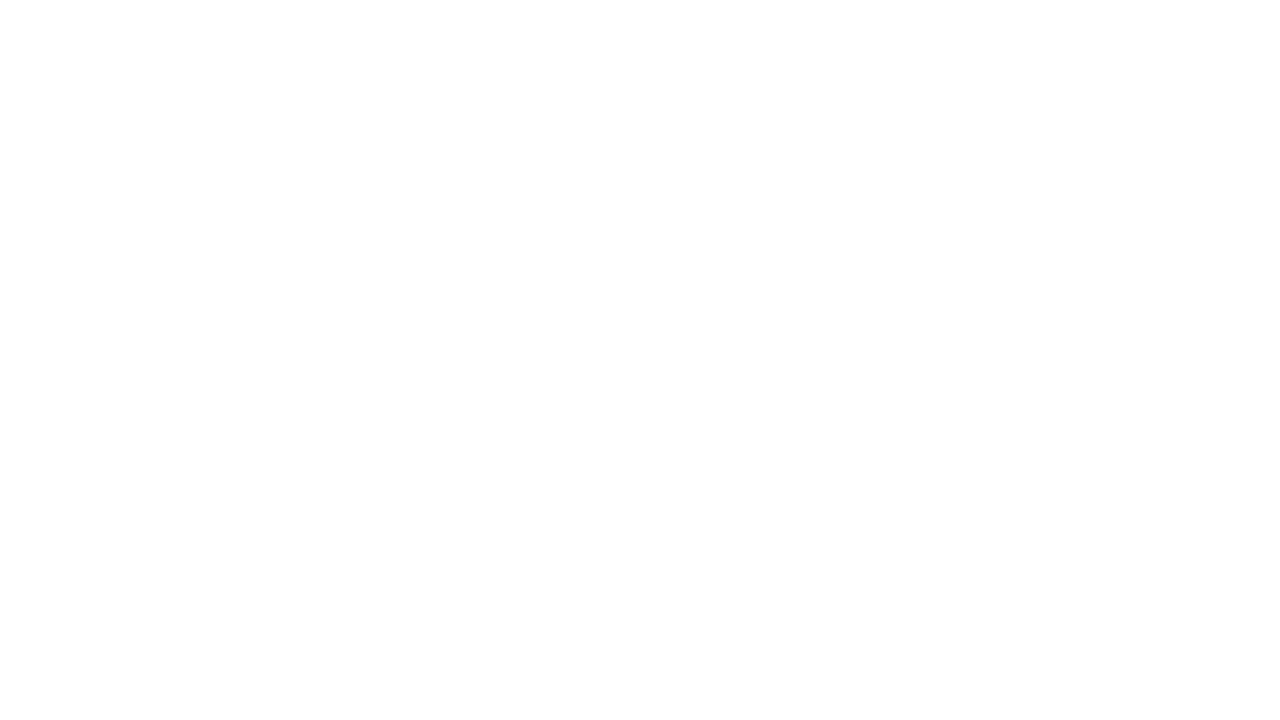

Verified URL contains 'q=LambdaTest', search executed successfully
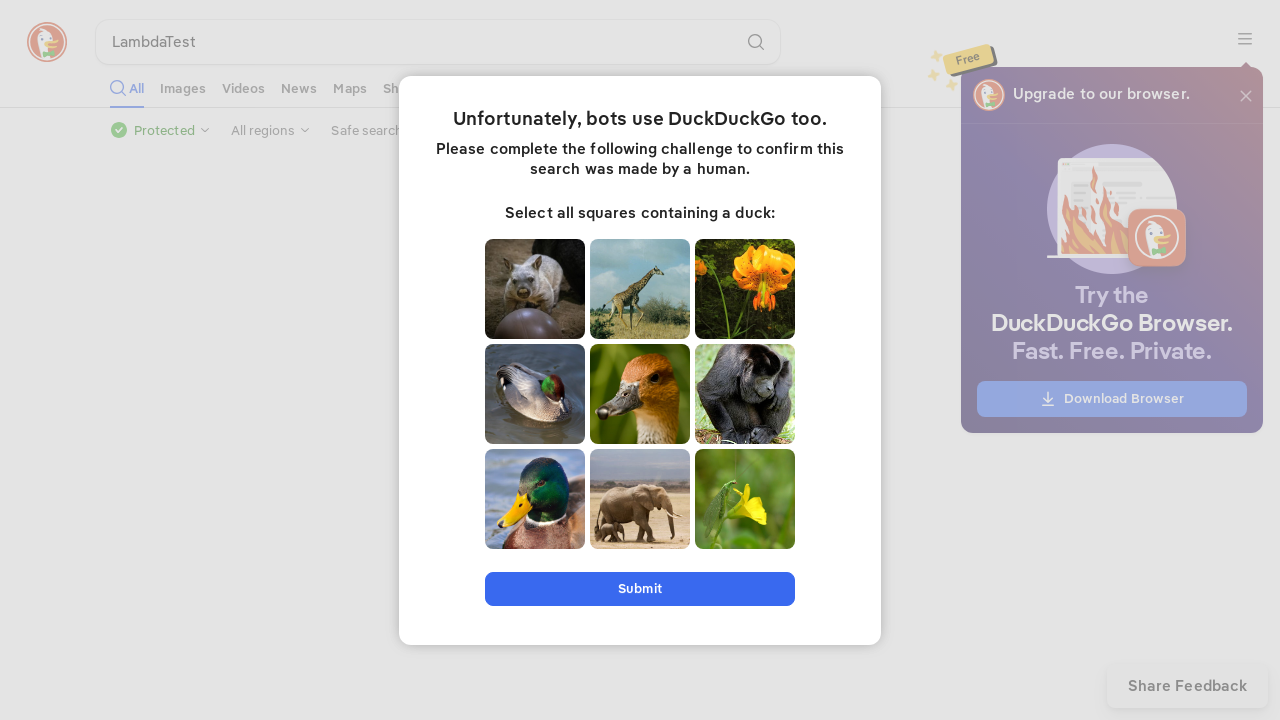

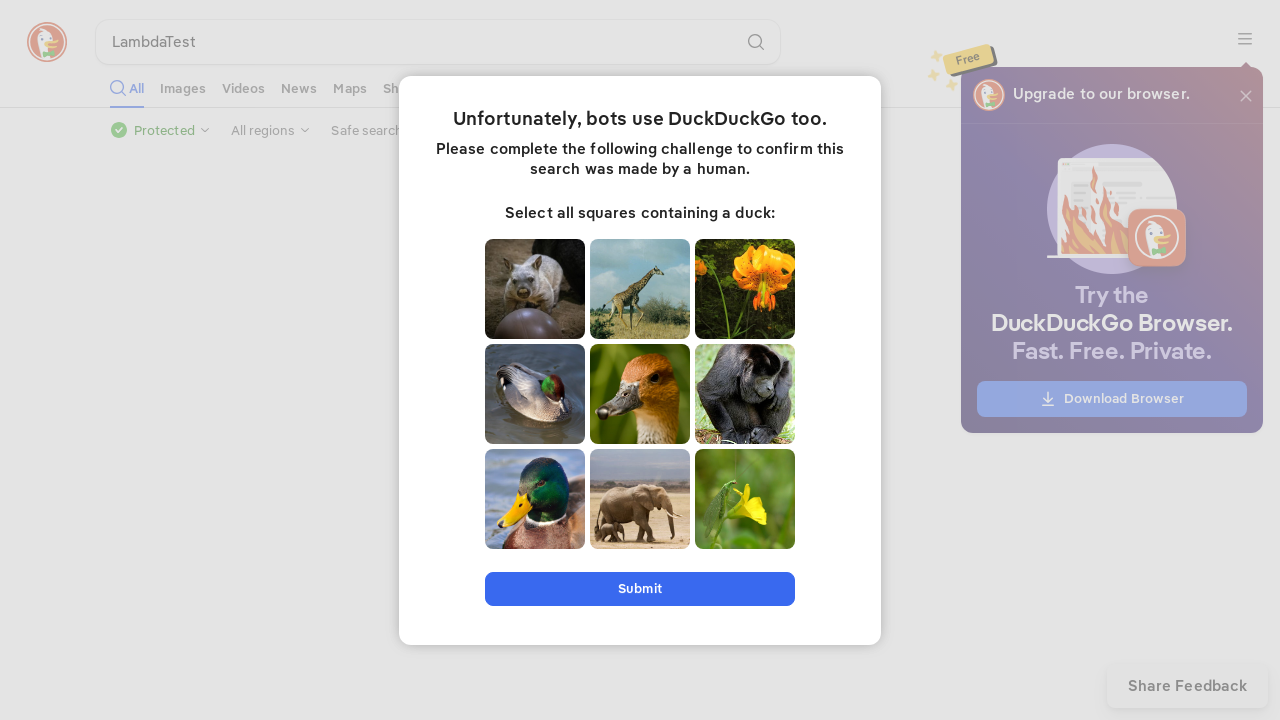